Tests footer links by opening each link in the first column of the footer in a new tab using Ctrl+Enter, then switches through all tabs to verify they opened successfully

Starting URL: https://www.rahulshettyacademy.com/AutomationPractice/

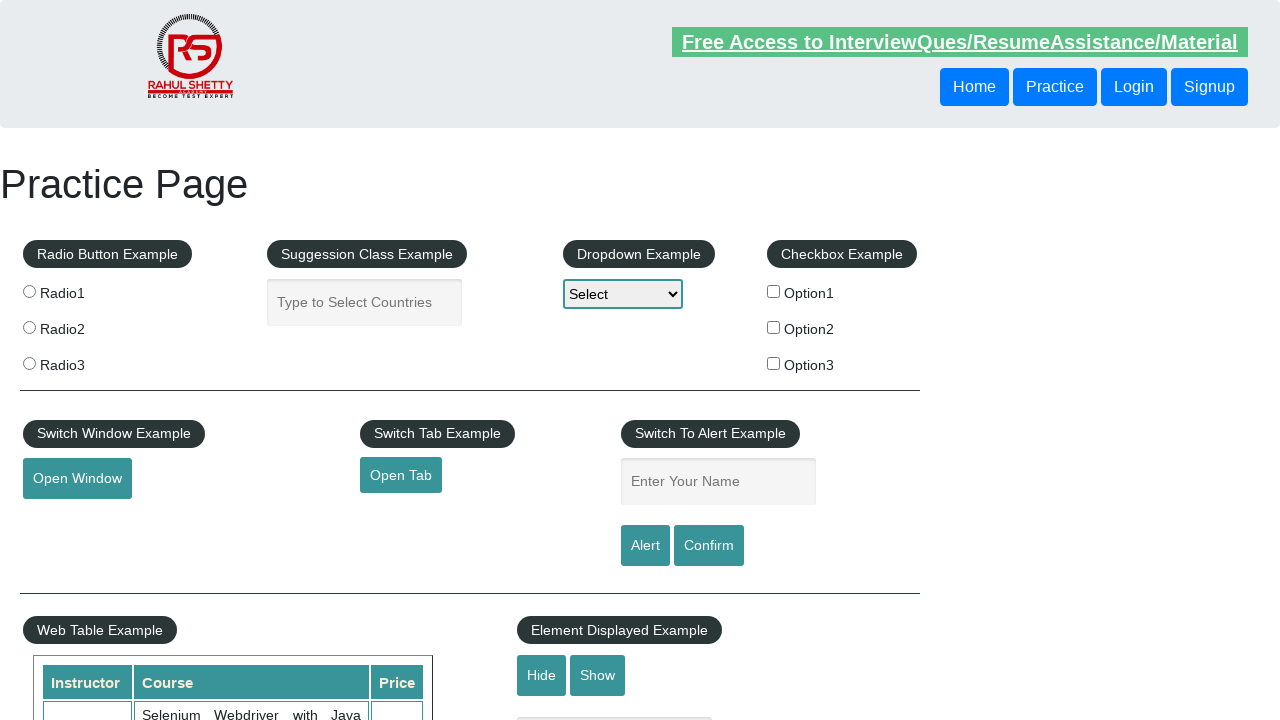

Located footer section with id 'gf-BIG'
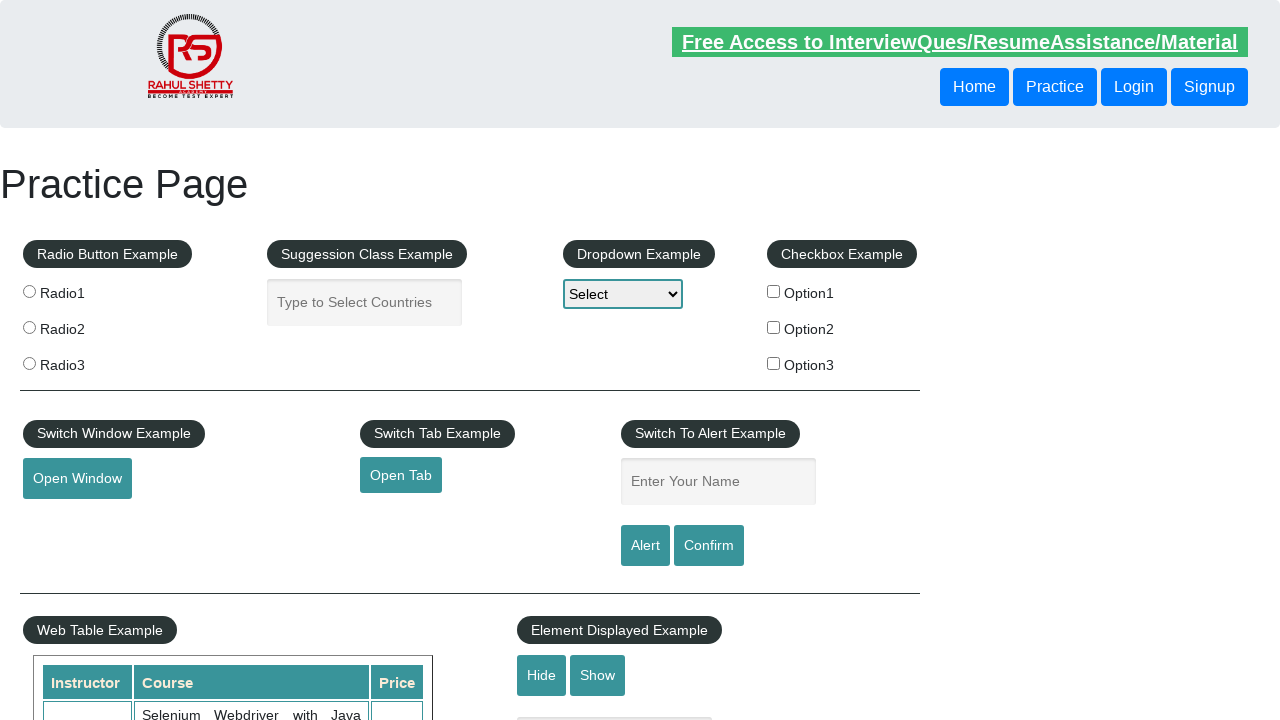

Located first column of footer table
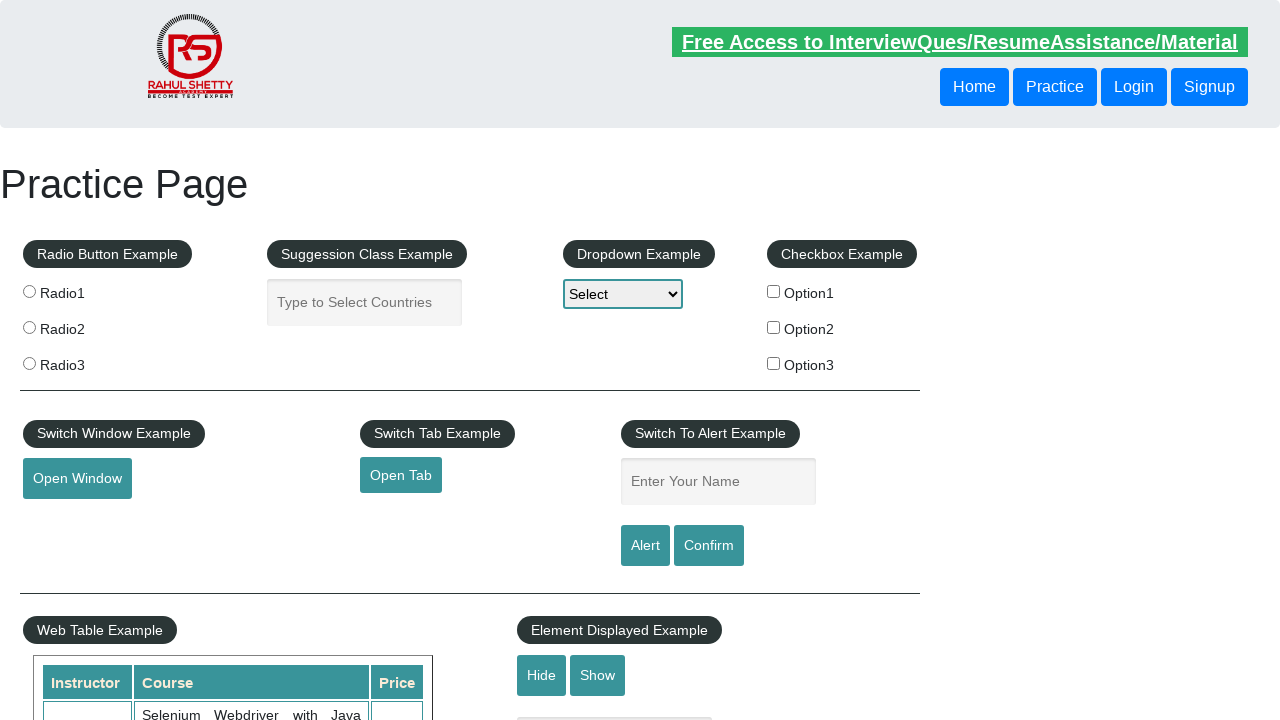

Found 0 links in first footer column
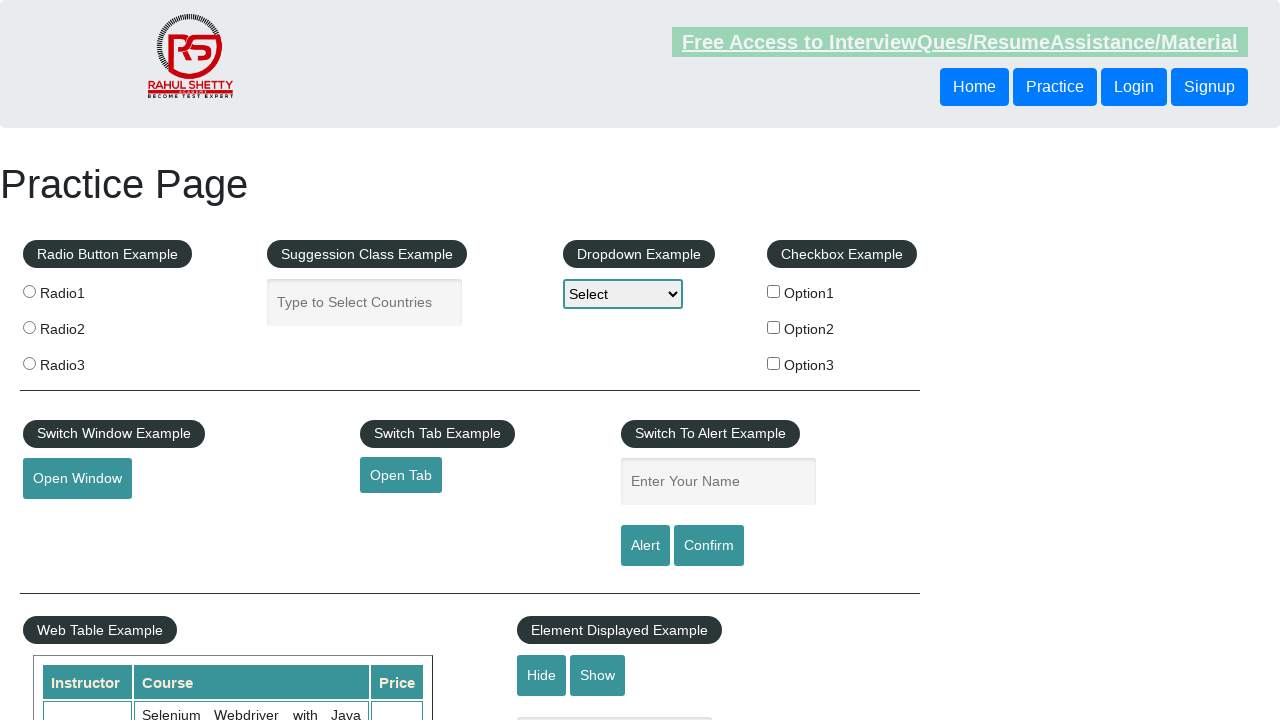

Retrieved all open tabs - total count: 1
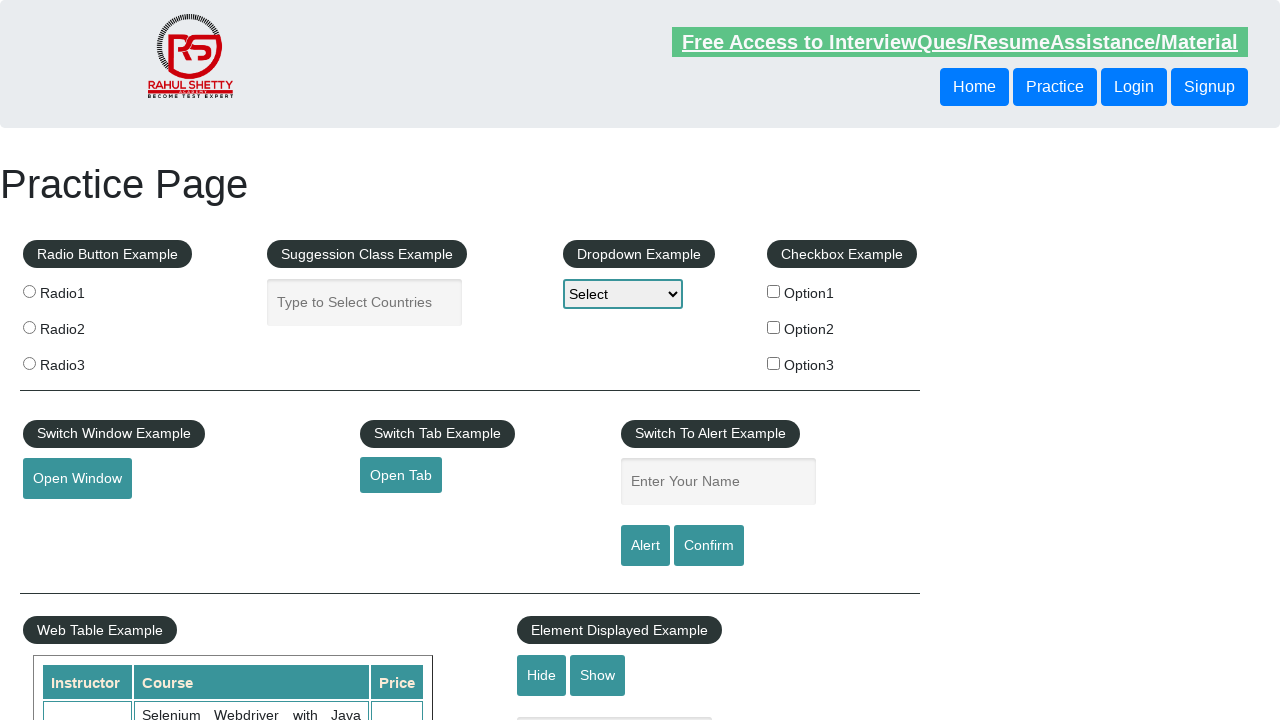

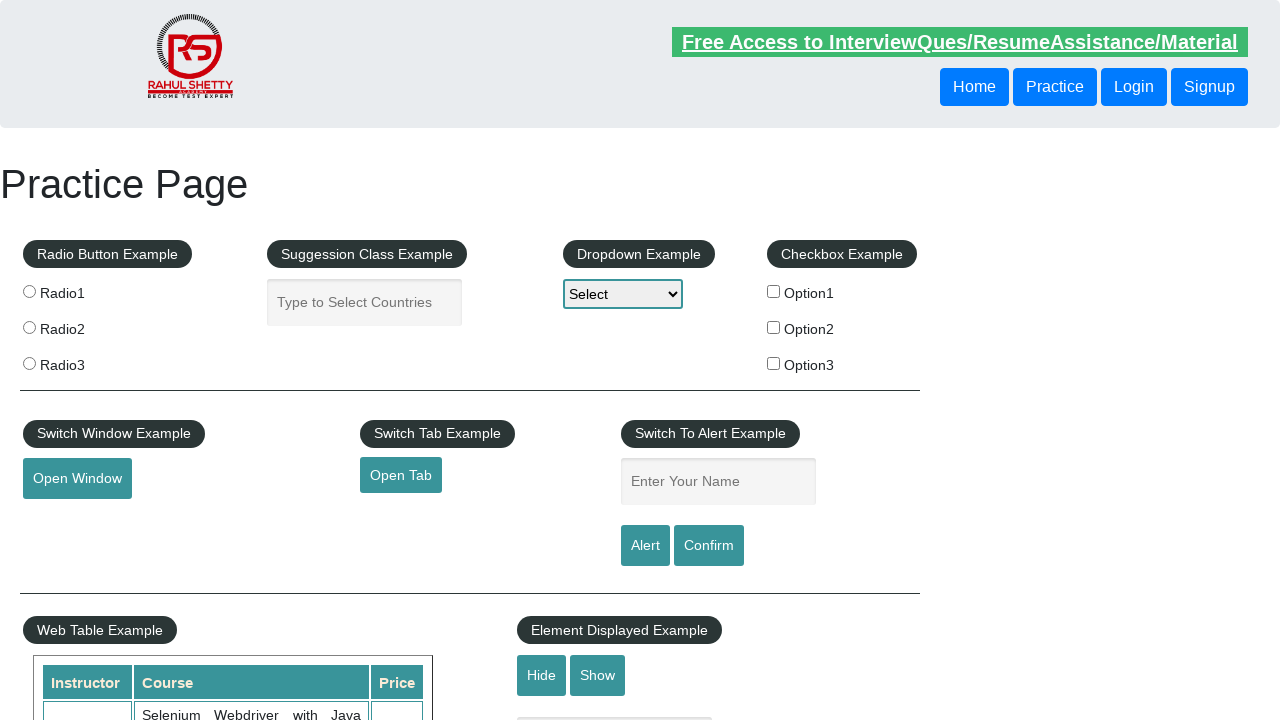